Tests successful form submission by filling all required fields (name, email, password, role dropdown, gender radio, terms checkbox) and verifying a success message appears after submission.

Starting URL: https://fronttestlab.web.app/form

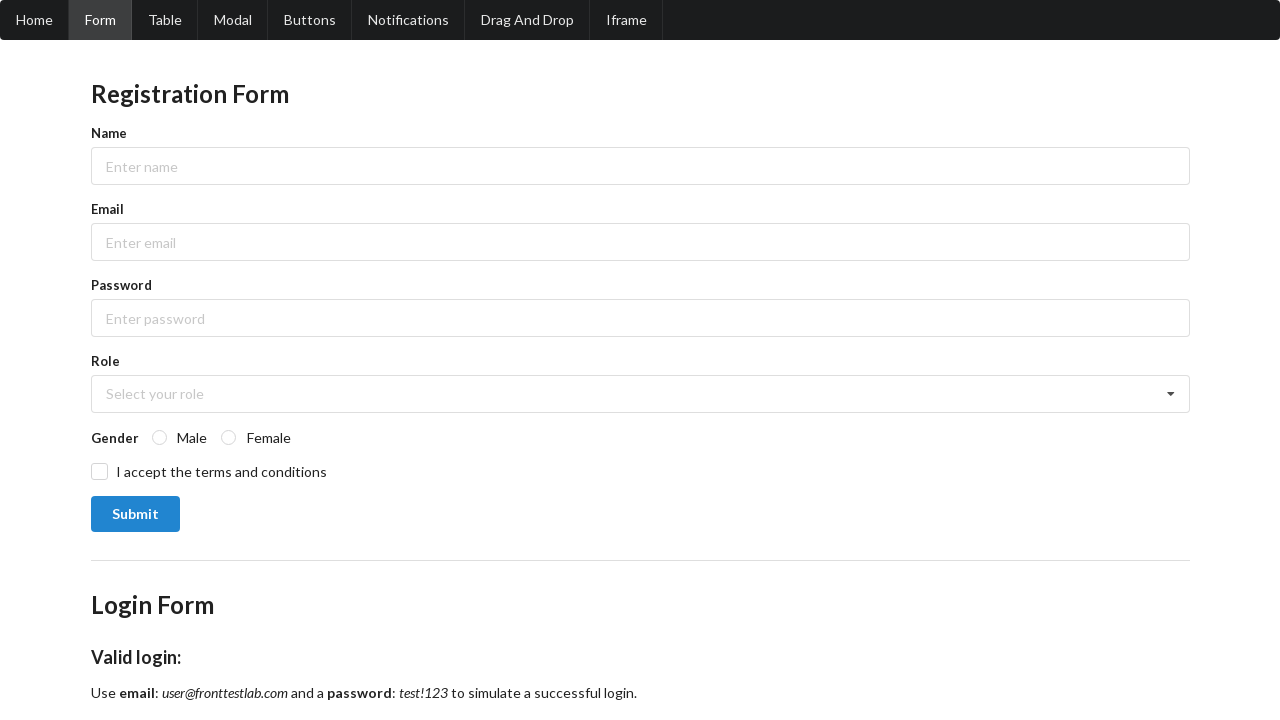

Page loaded and DOM content ready
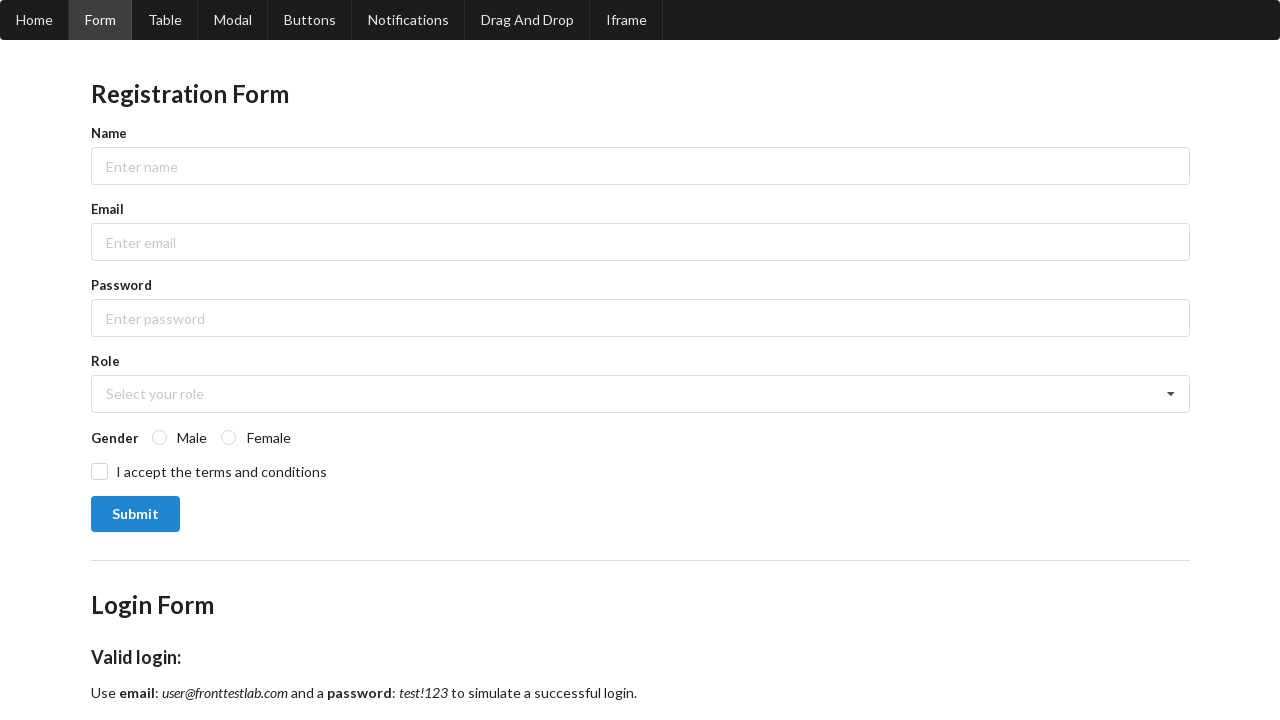

Filled name field with 'Tiago Barbosa' on [data-testid='input-name'] > input
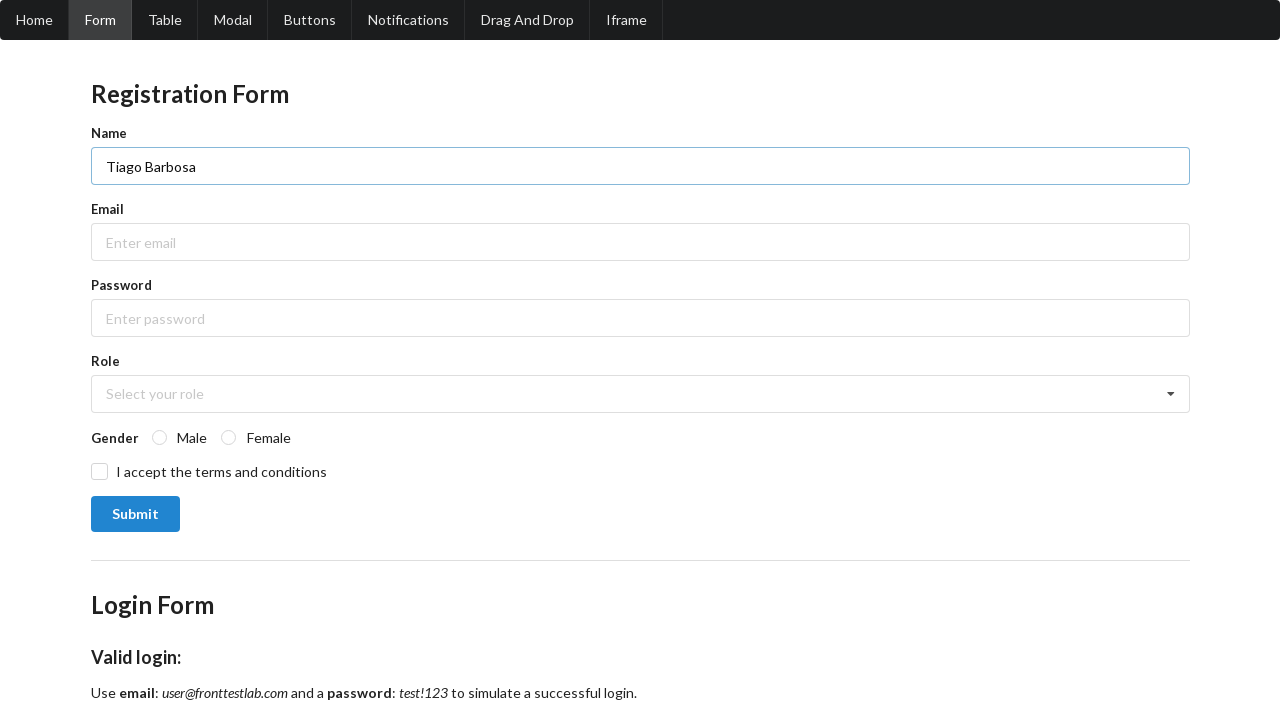

Filled email field with 'tiago@example.com' on [data-testid='input-email'] > input
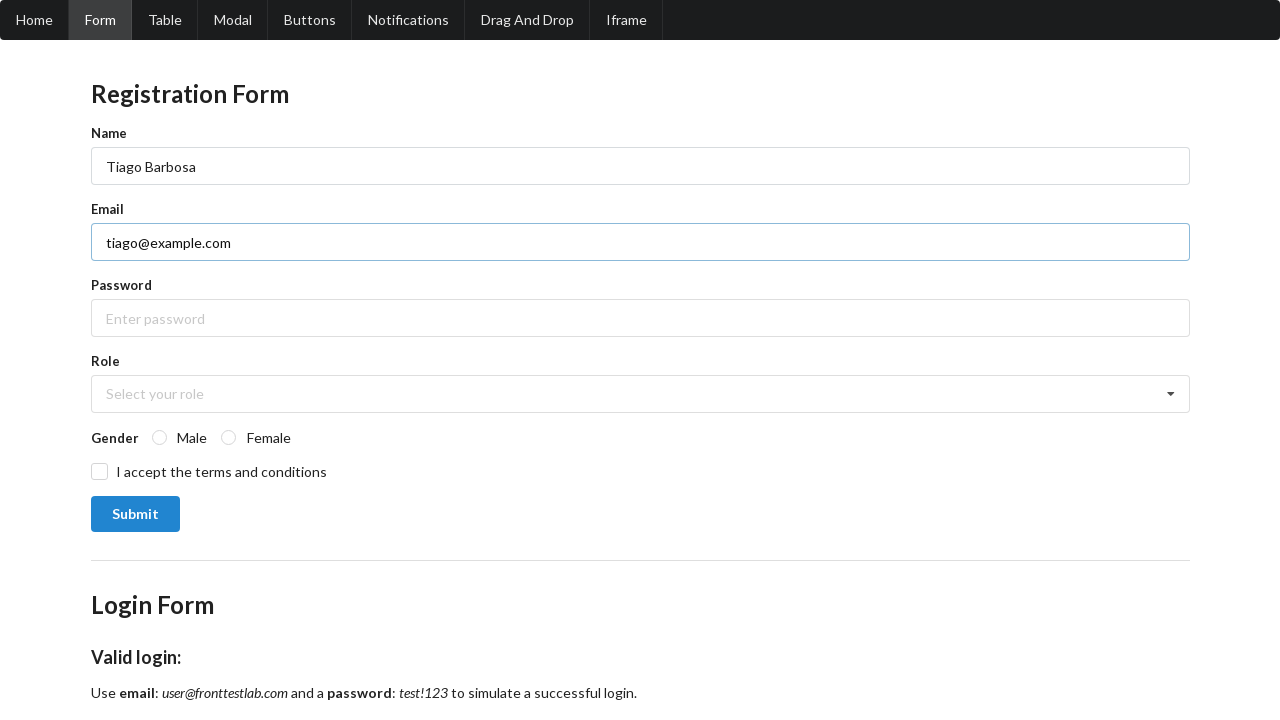

Filled password field with 'HelloFromSeleniumBuddy!' on [data-testid='input-password'] > input
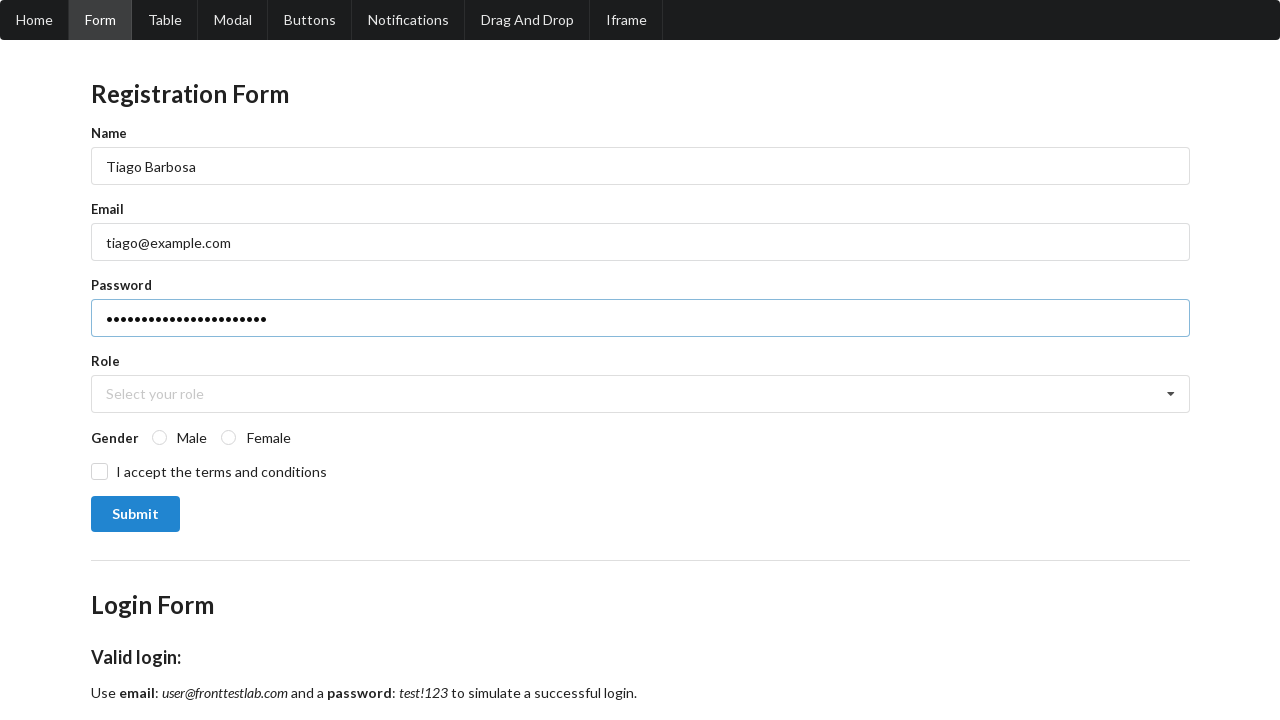

Clicked role dropdown to open it at (640, 394) on [data-testid='dropdown-role']
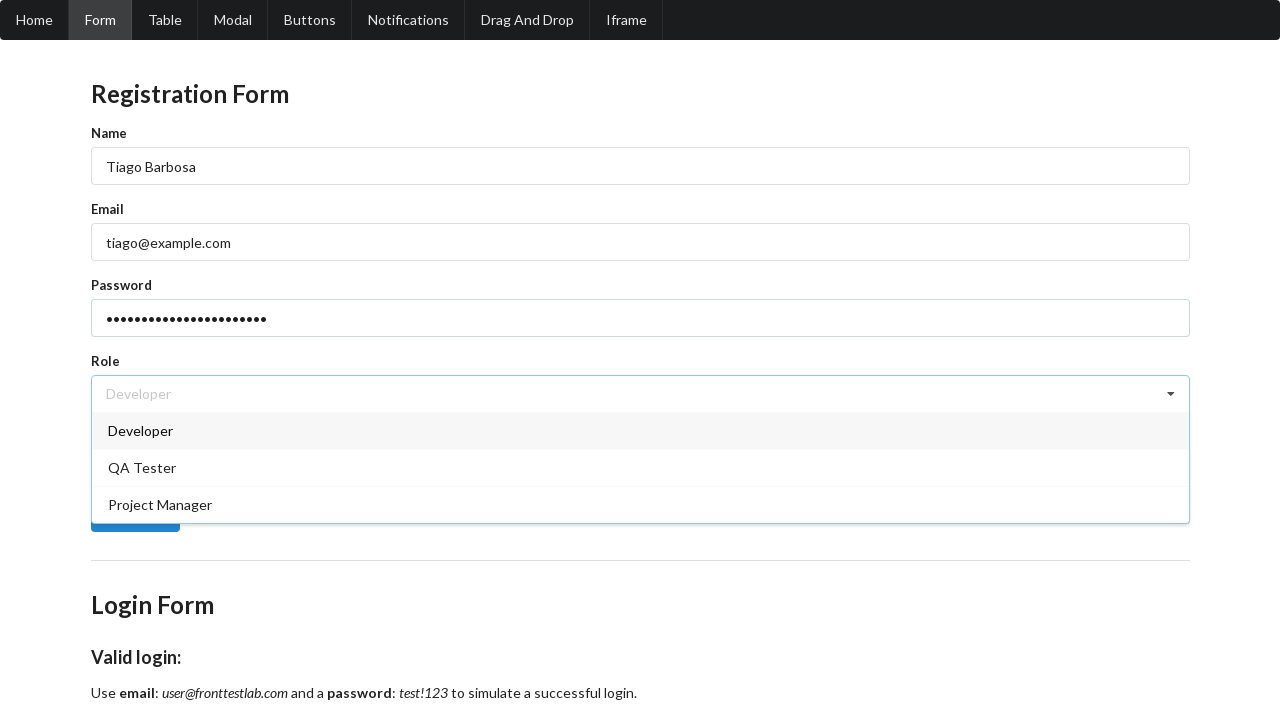

Selected 'Developer' from role dropdown at (640, 431) on [data-testid='dropdown-role'] .item:has-text('Developer')
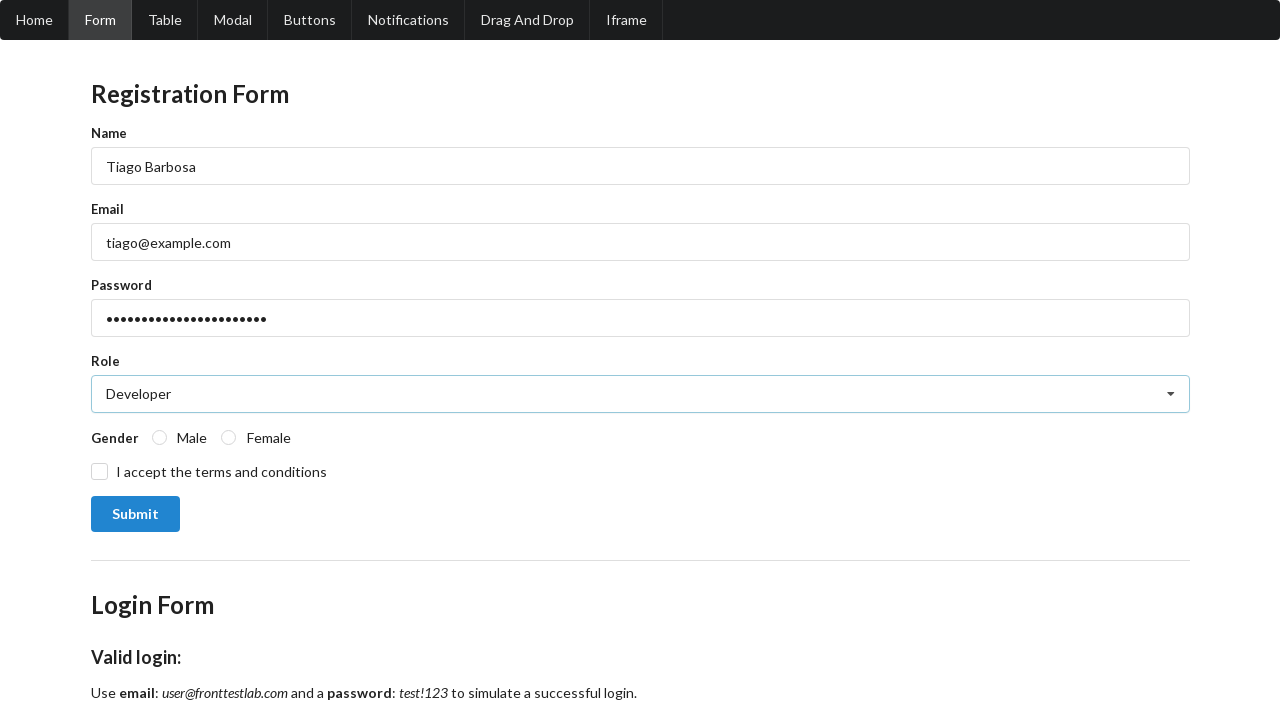

Selected male radio button for gender at (179, 437) on [data-testid='radio-male']
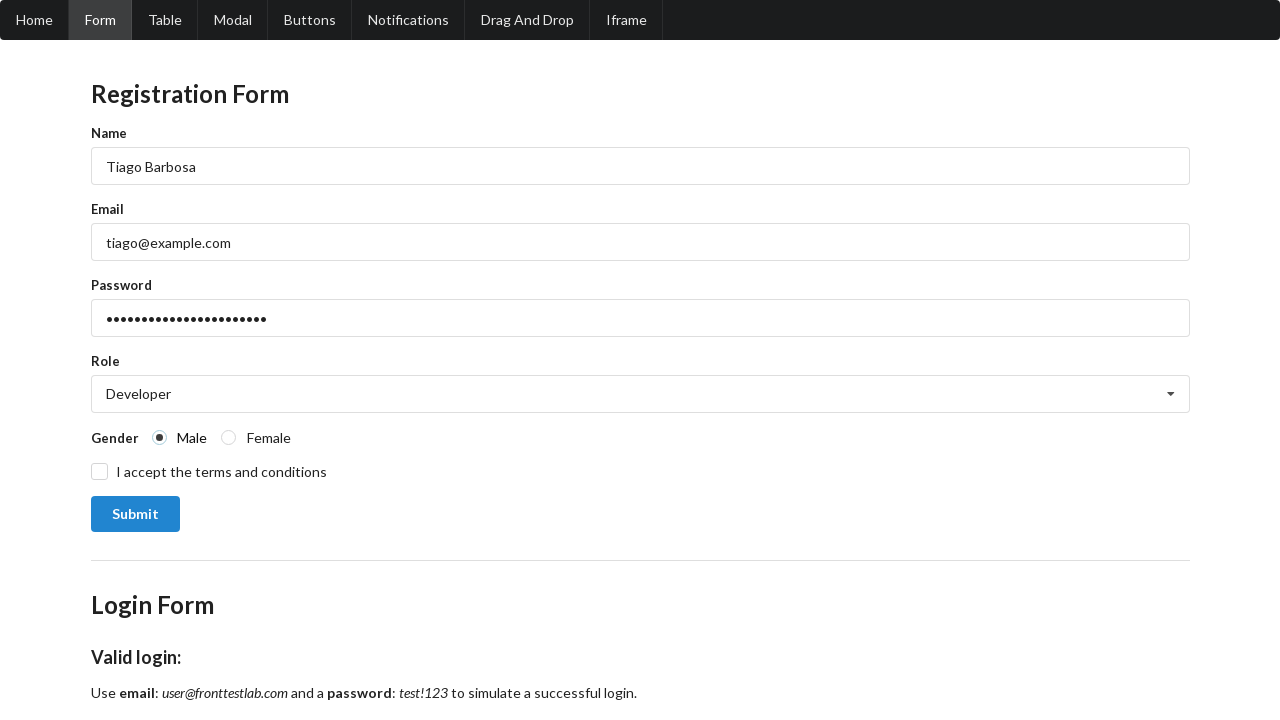

Checked terms and conditions checkbox at (209, 471) on [data-testid='checkbox-terms']
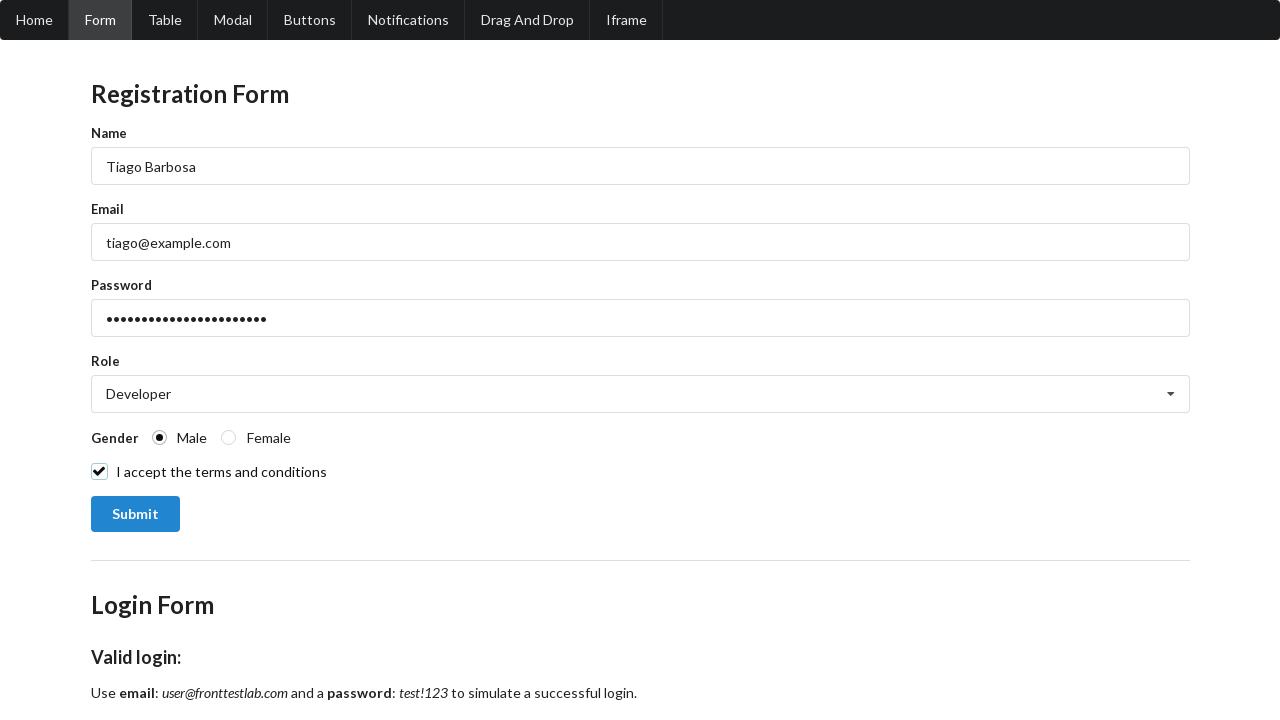

Scrolled submit button into view
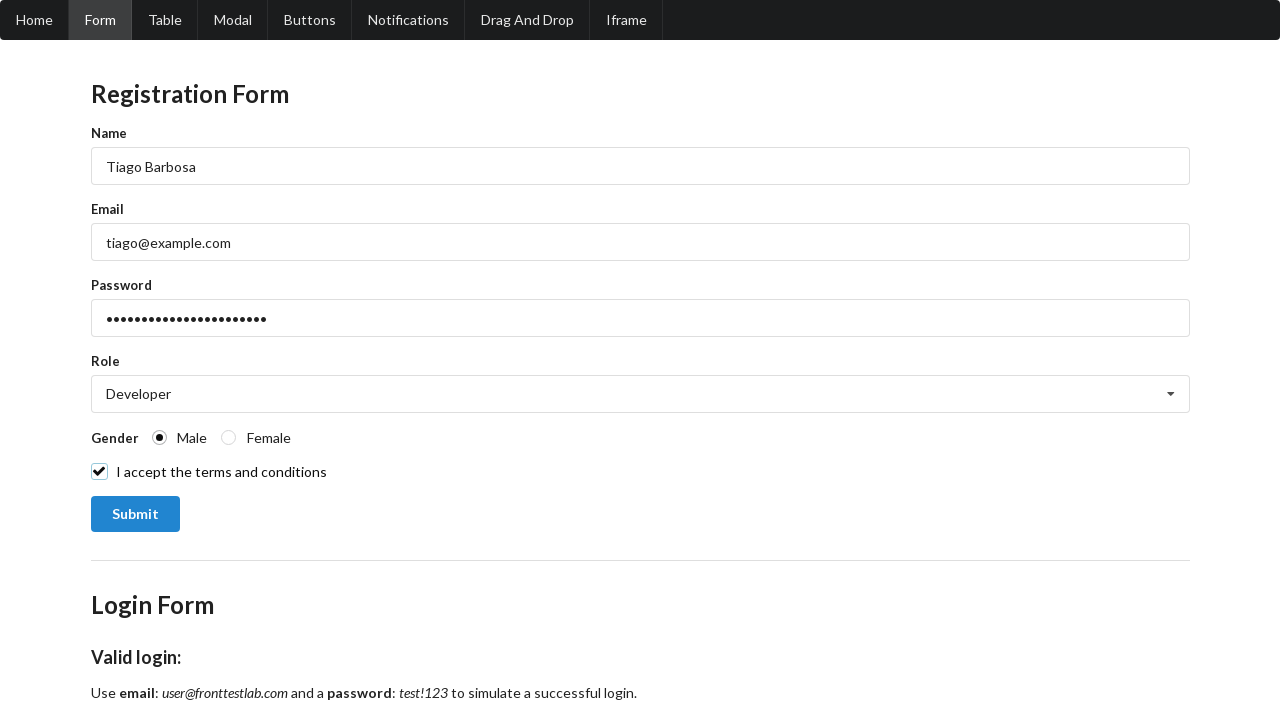

Clicked submit button to submit form at (135, 514) on [data-testid='submit-button']
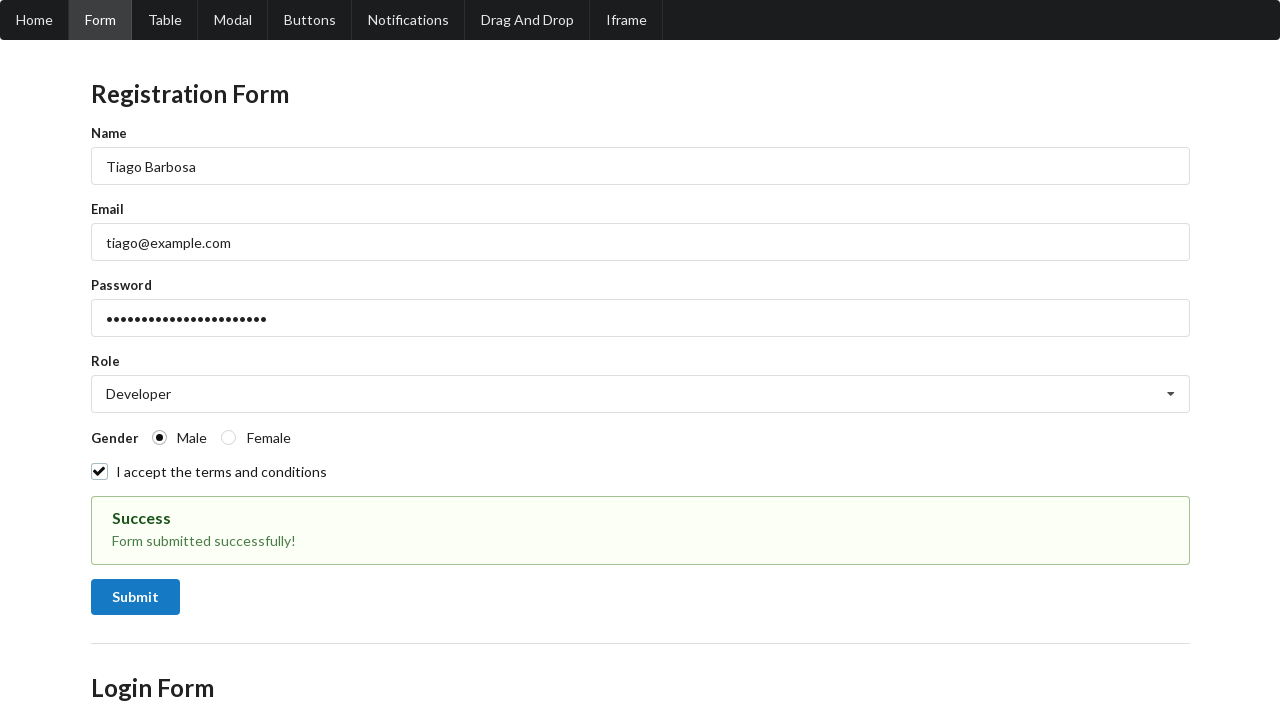

Success message appeared after form submission
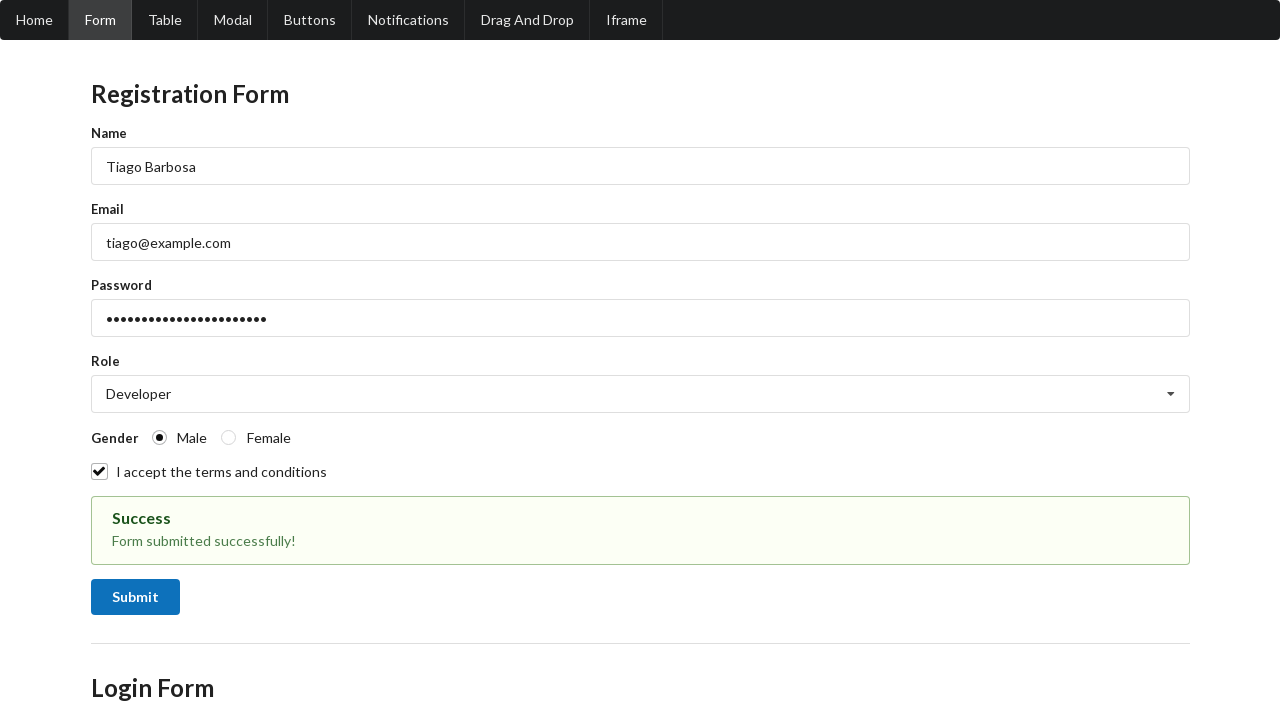

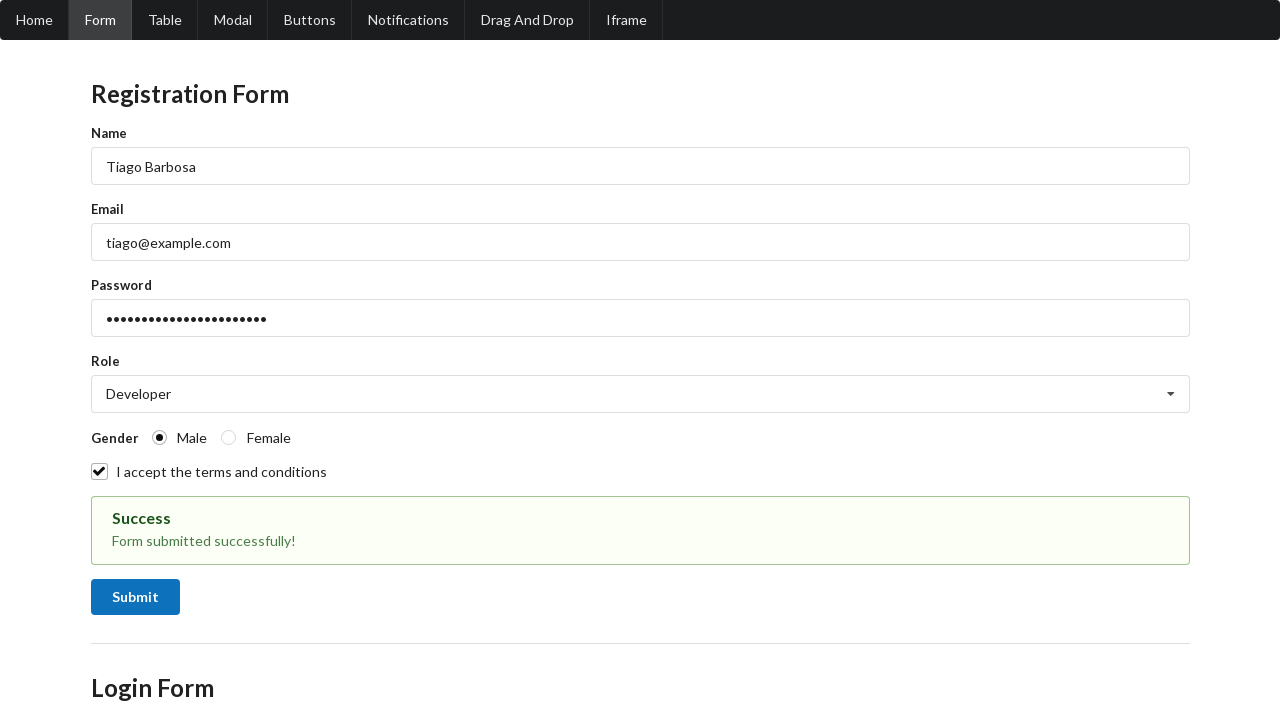